Navigates to Python.org and verifies that the event widget with dates and event names is displayed on the homepage

Starting URL: https://www.python.org

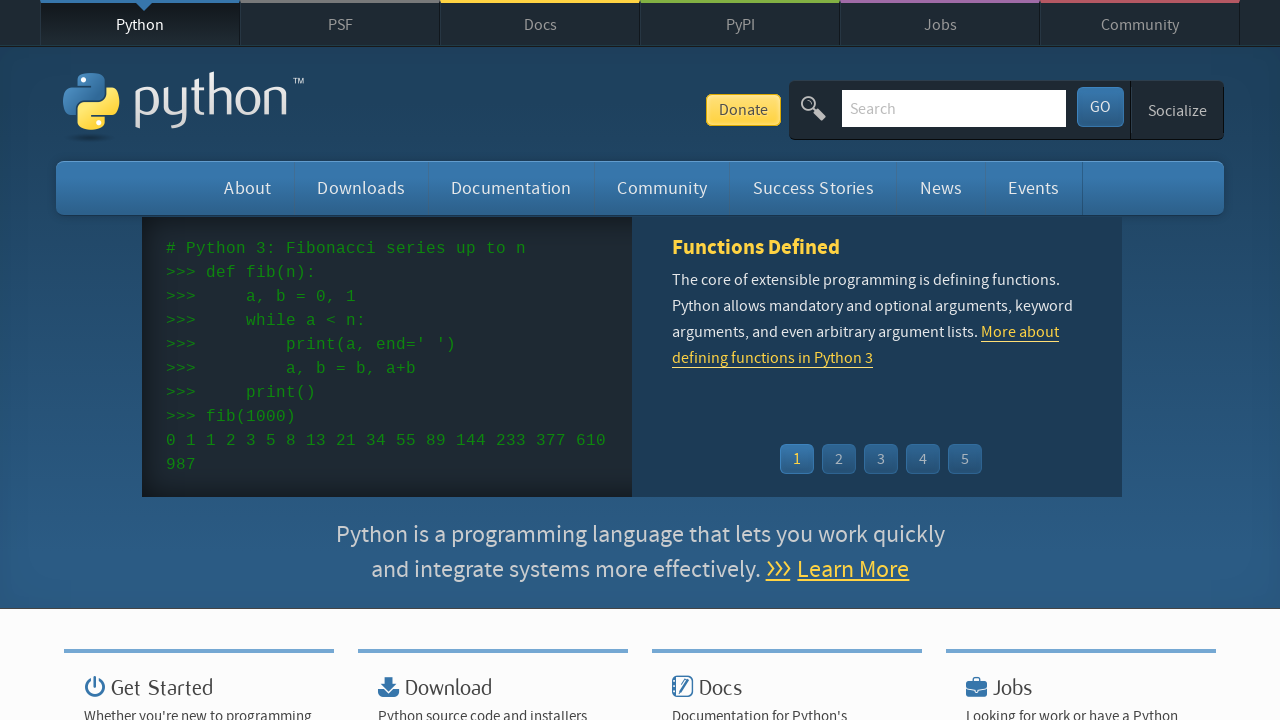

Navigated to Python.org homepage
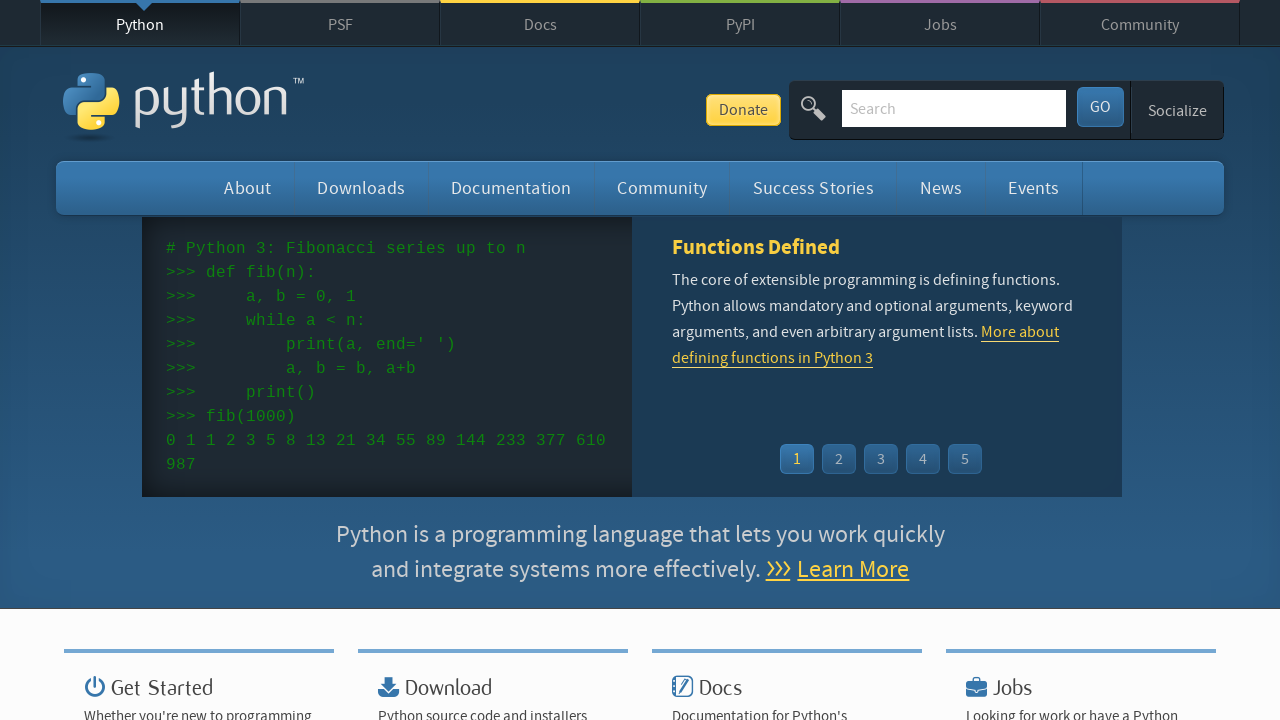

Event widget time elements loaded
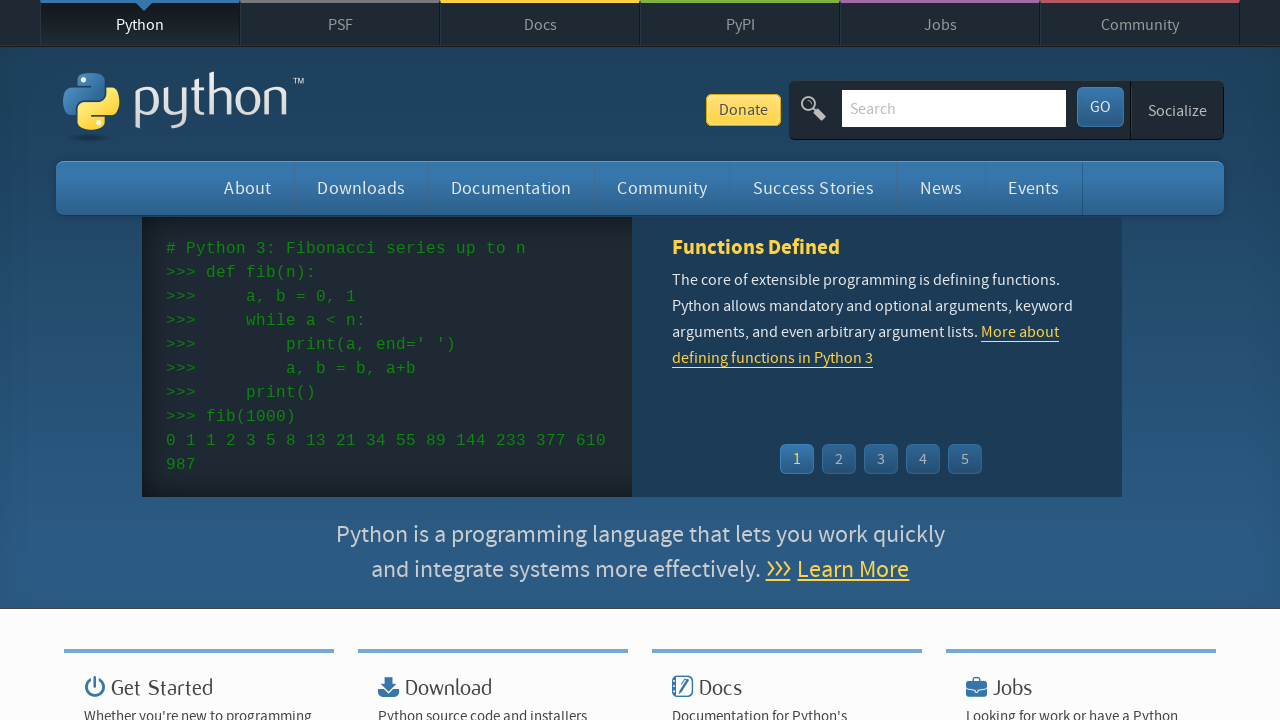

Event widget links are displayed
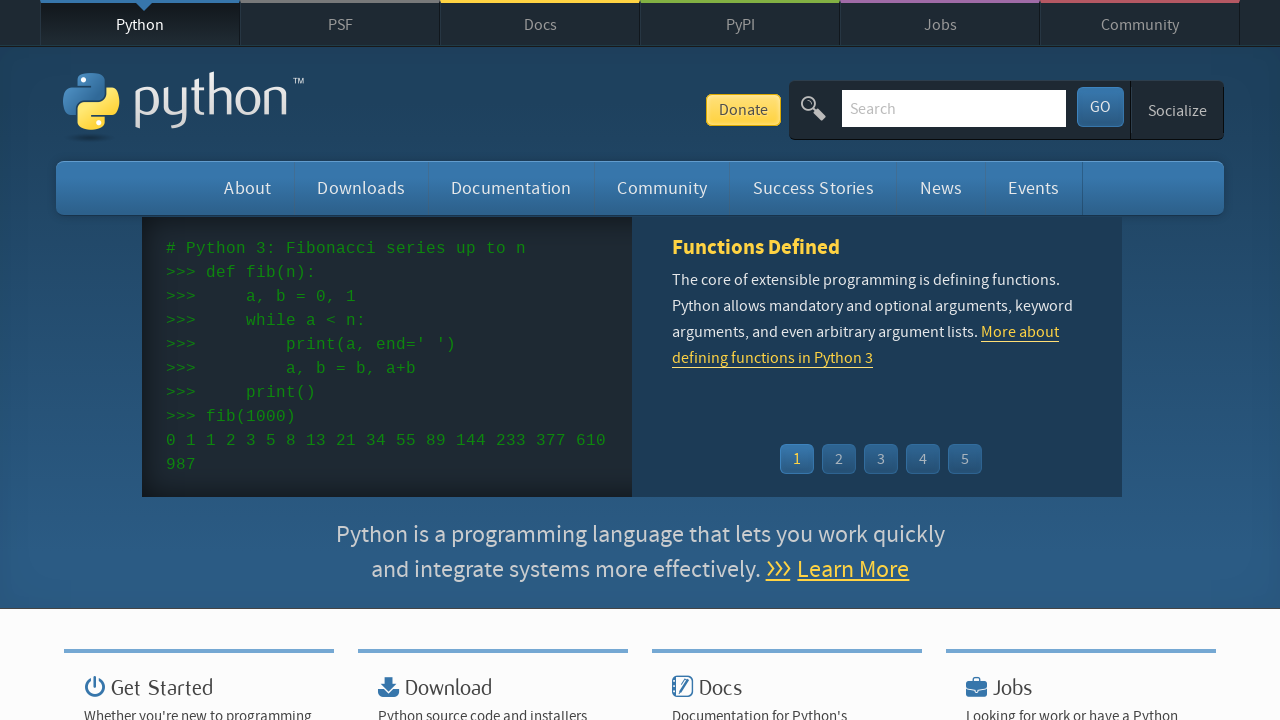

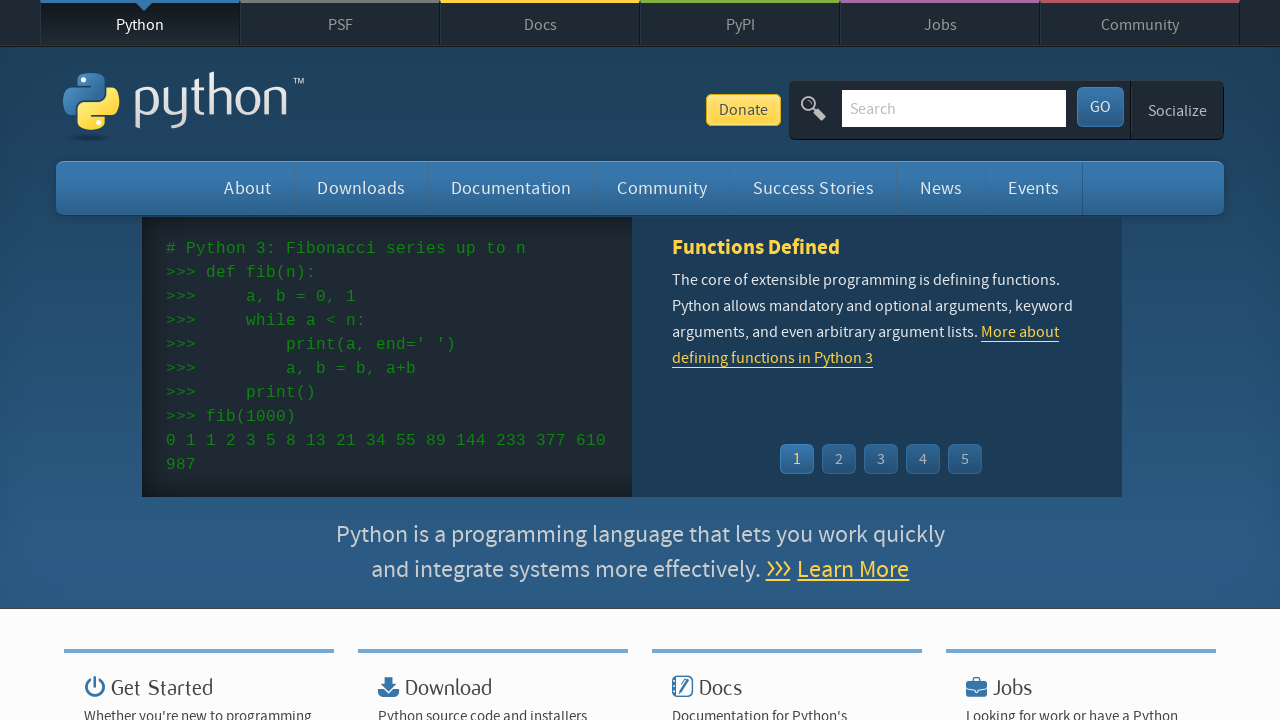